Tests confirm dialog by dismissing it and verifying the cancel action result

Starting URL: https://automationfc.github.io/basic-form/

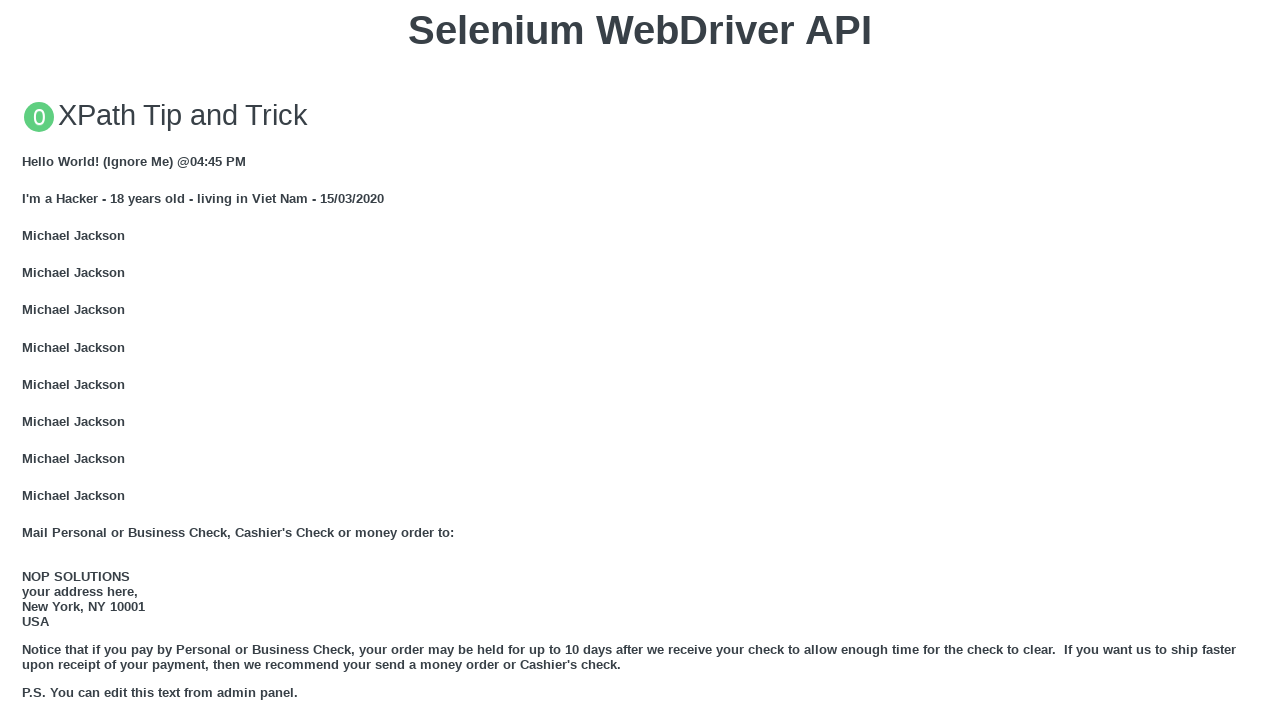

Set up dialog handler to dismiss confirm dialog
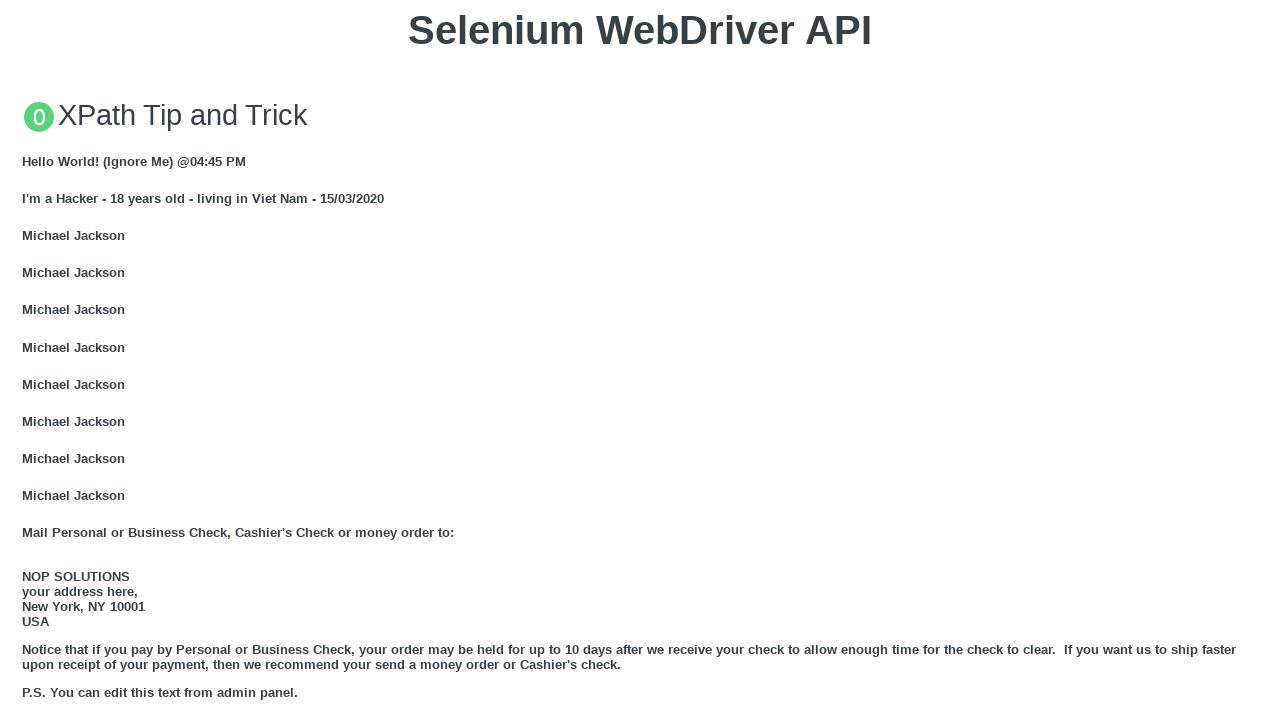

Clicked 'Click for JS Confirm' button to trigger confirm dialog at (640, 360) on button:has-text('Click for JS Confirm')
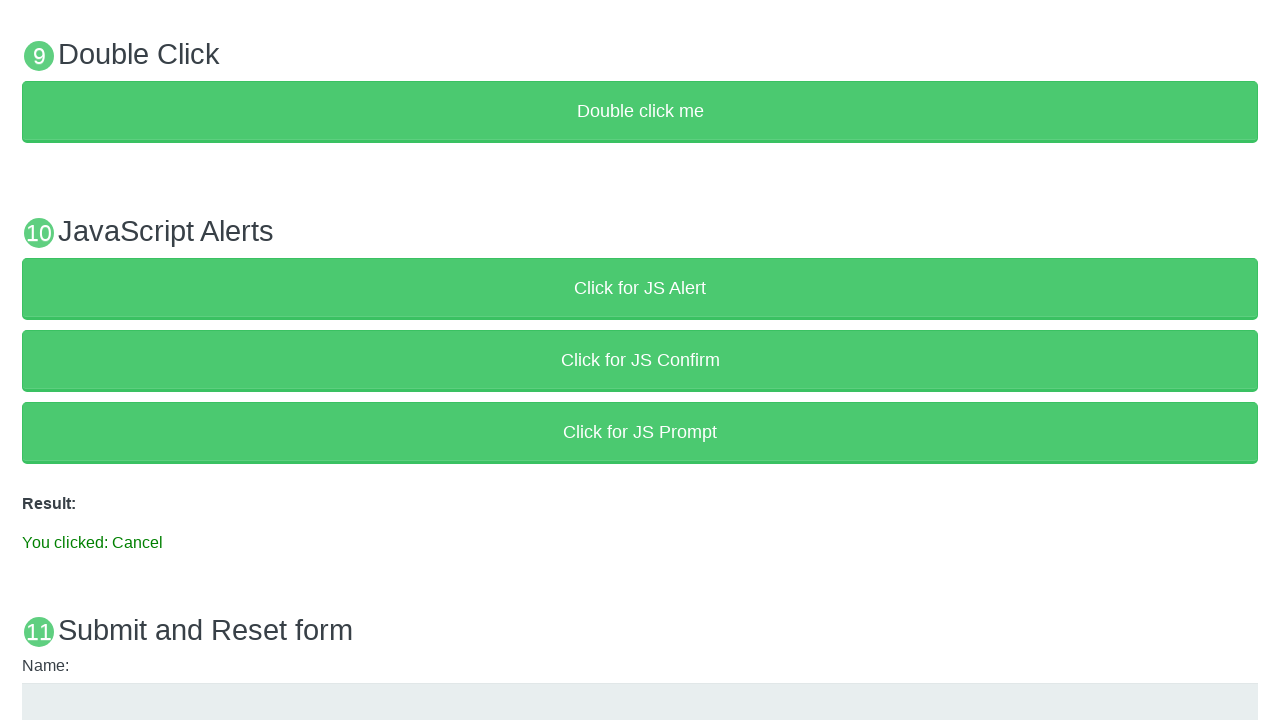

Verified result text displays 'You clicked: Cancel' after dismissing confirm dialog
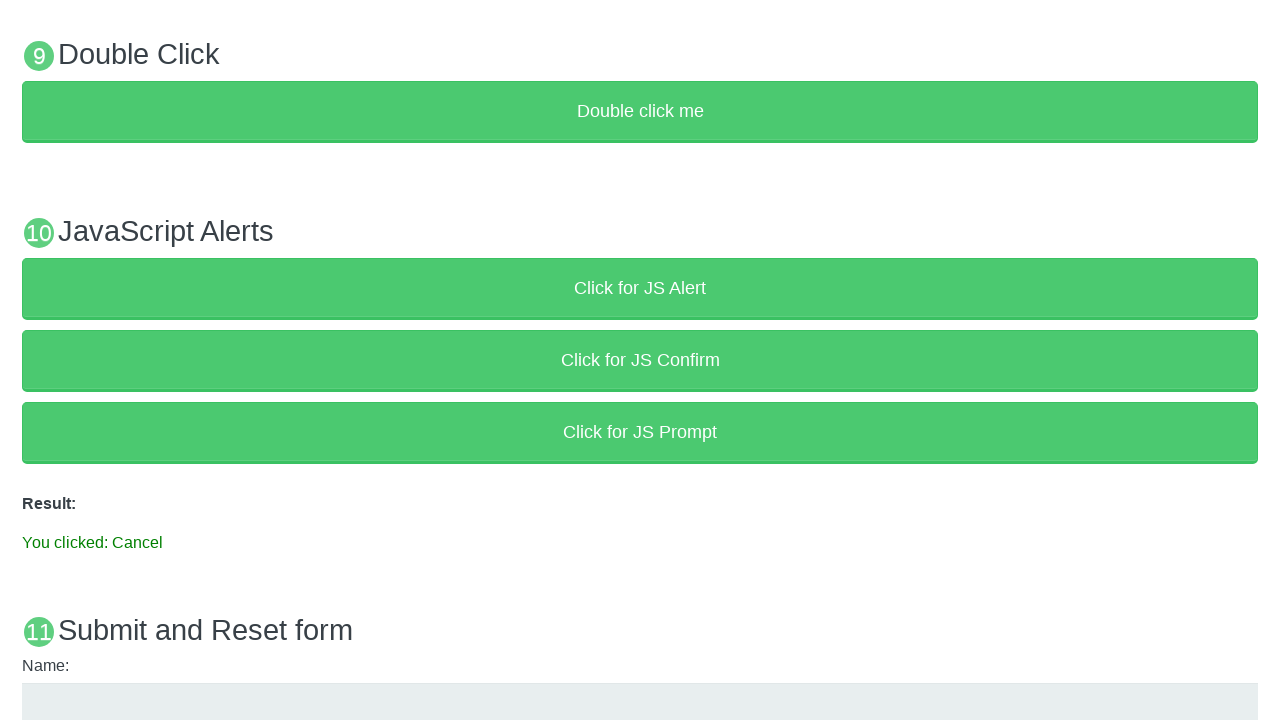

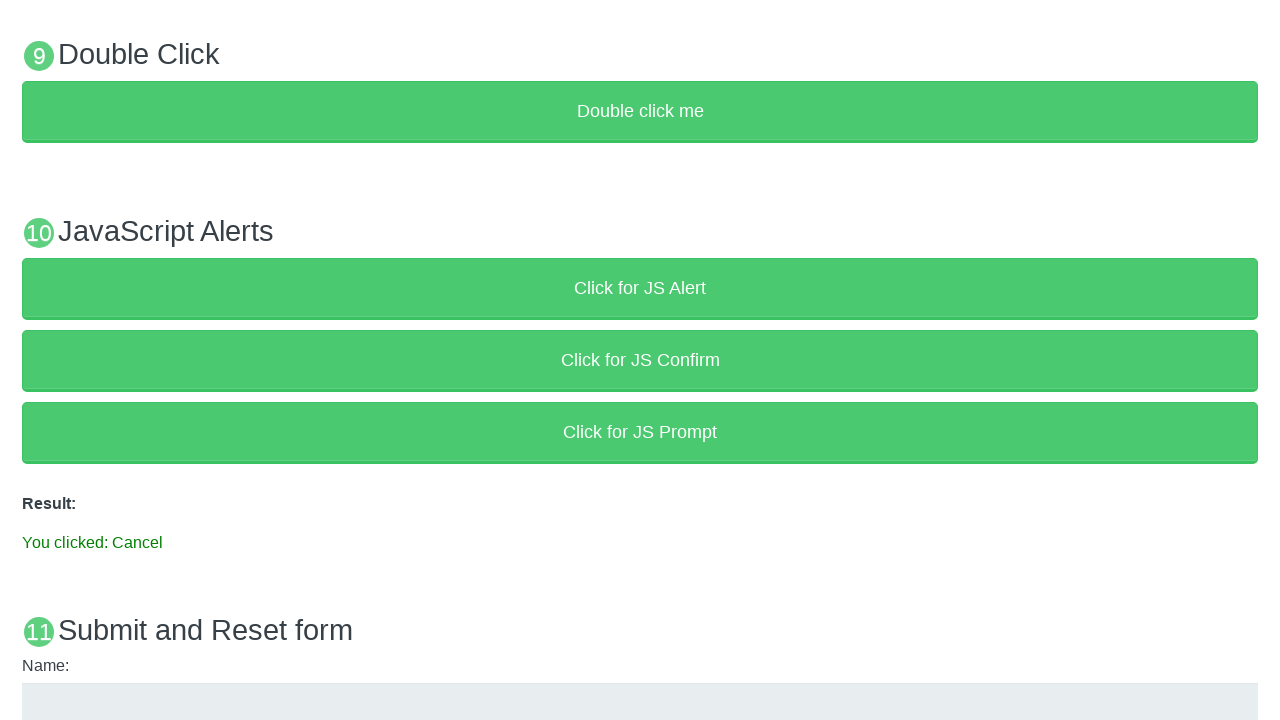